Tests drag and drop functionality within an iframe by dragging an element from source to target location

Starting URL: https://jqueryui.com/droppable/

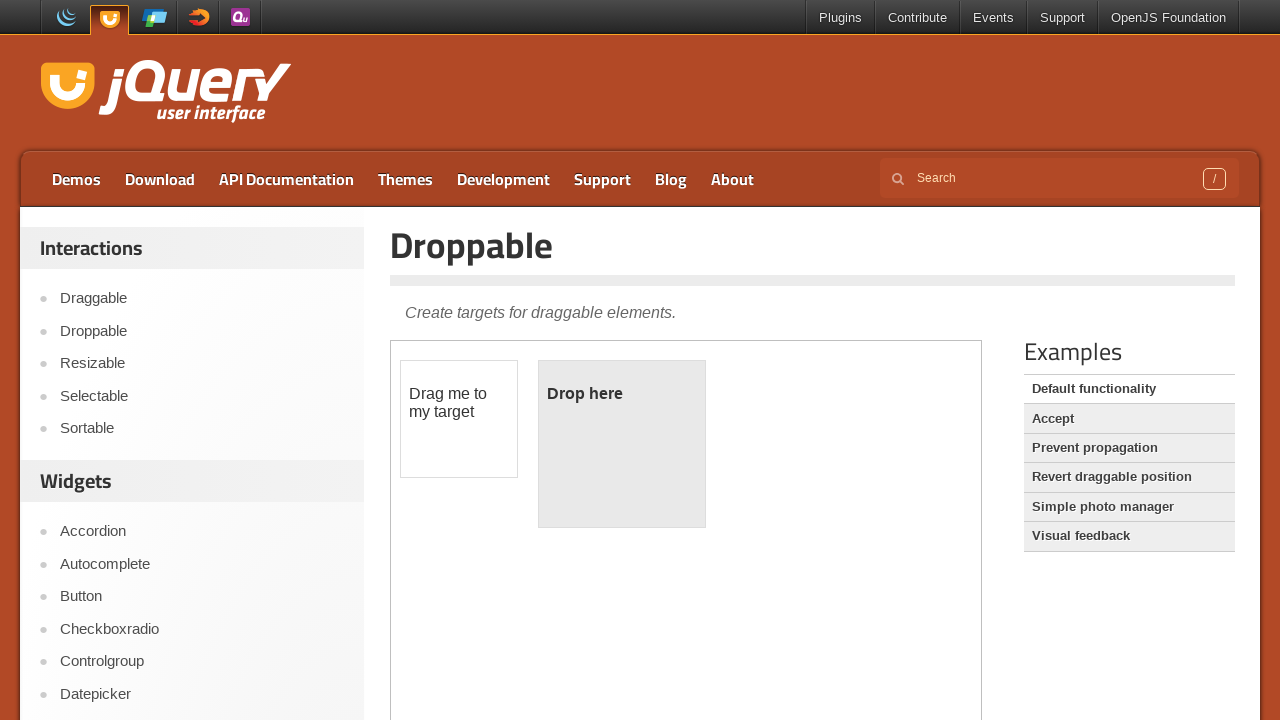

Navigated to jQuery UI droppable demo page
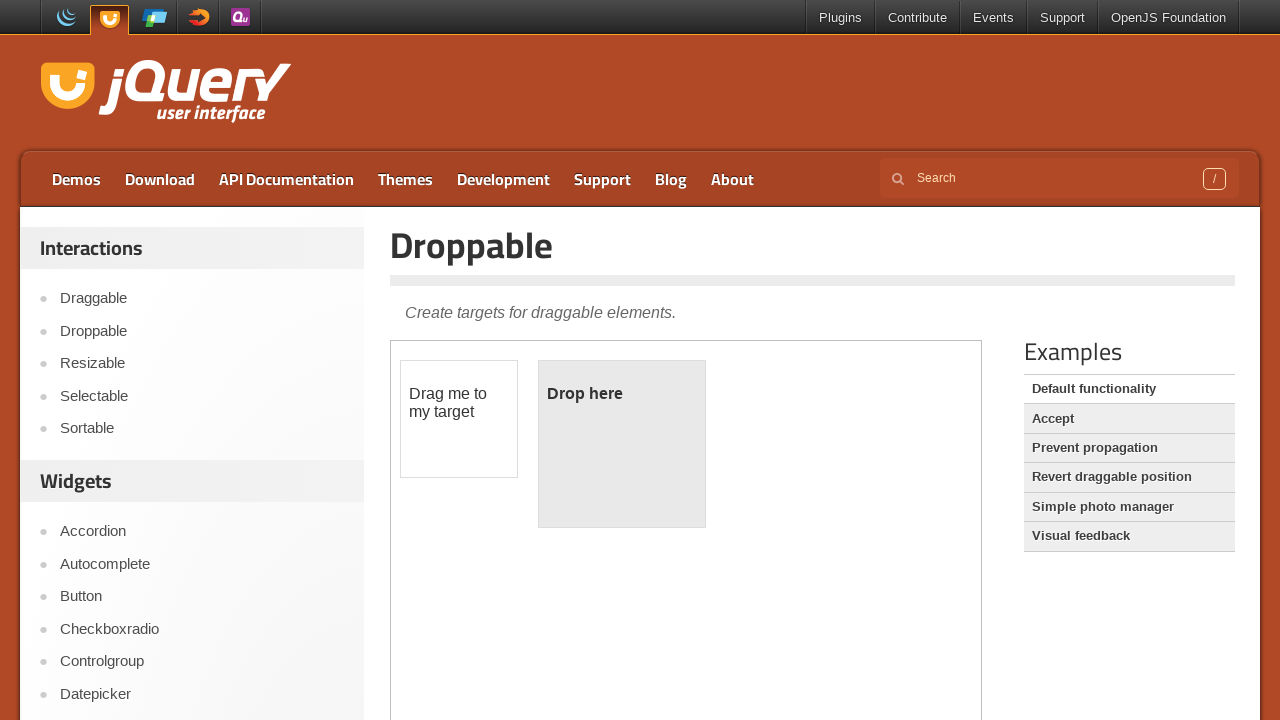

Located iframe with demo-frame class
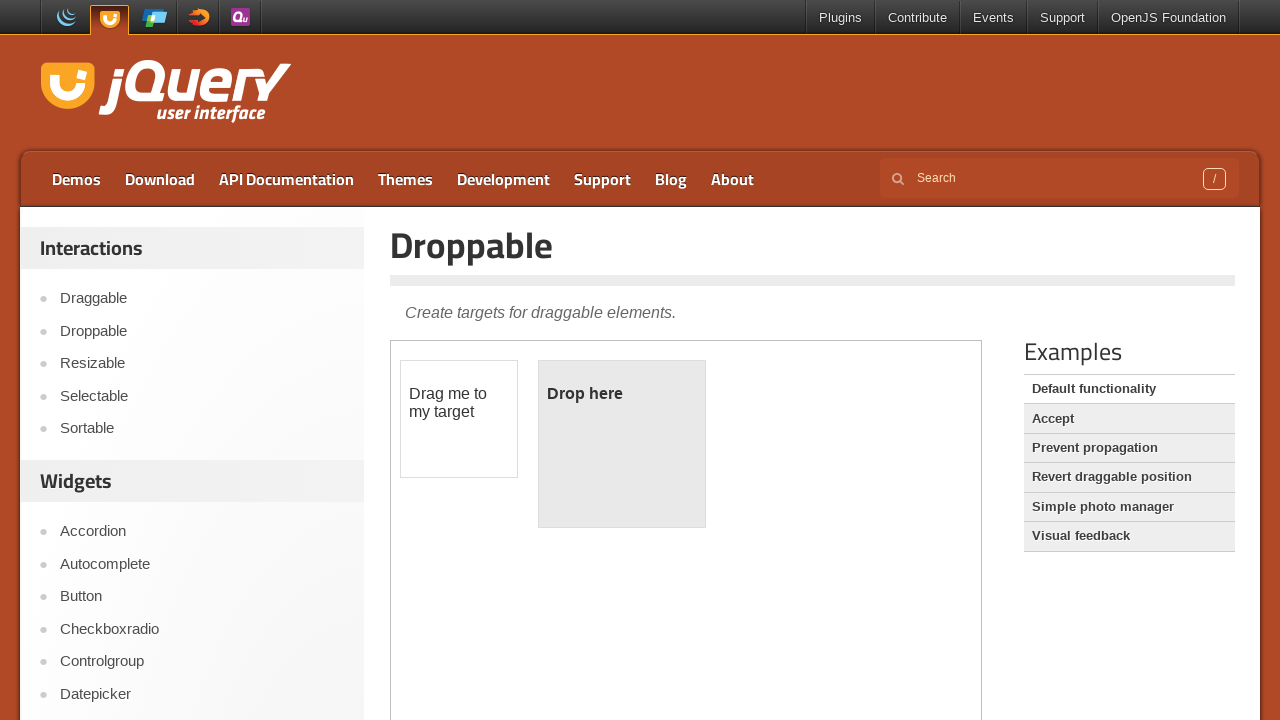

Located draggable element with id 'draggable' within iframe
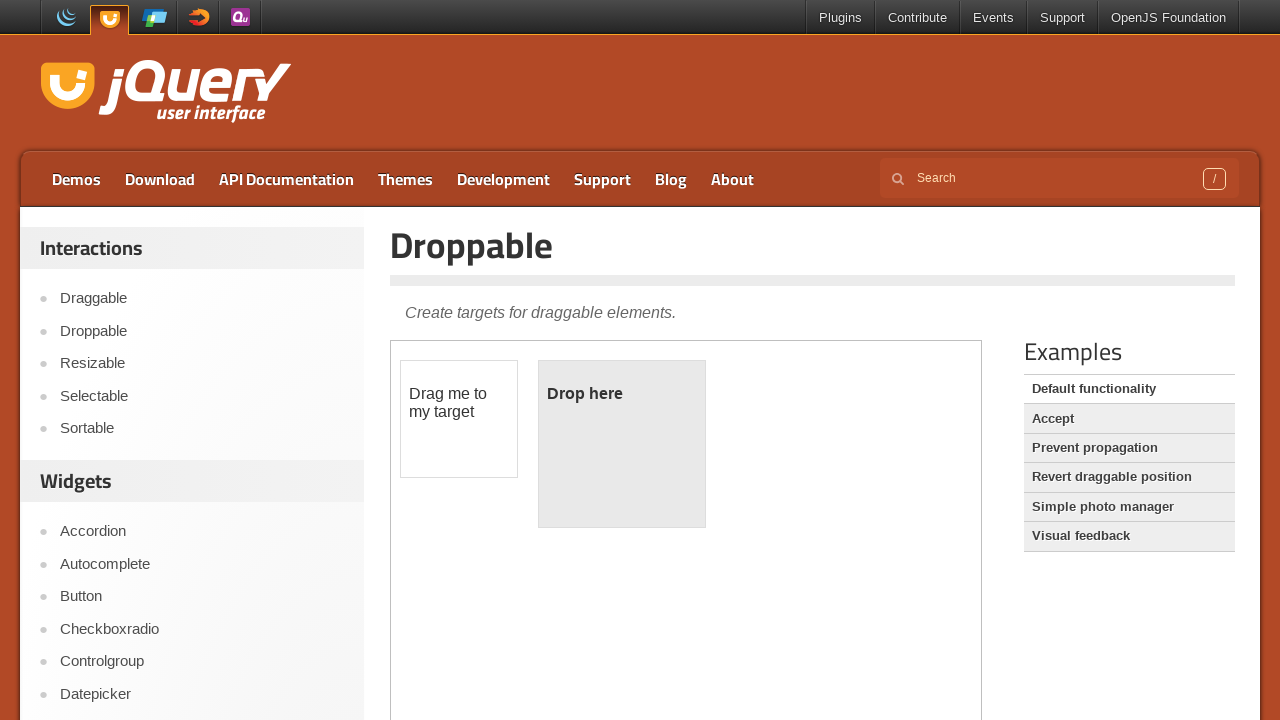

Located droppable target element with id 'droppable' within iframe
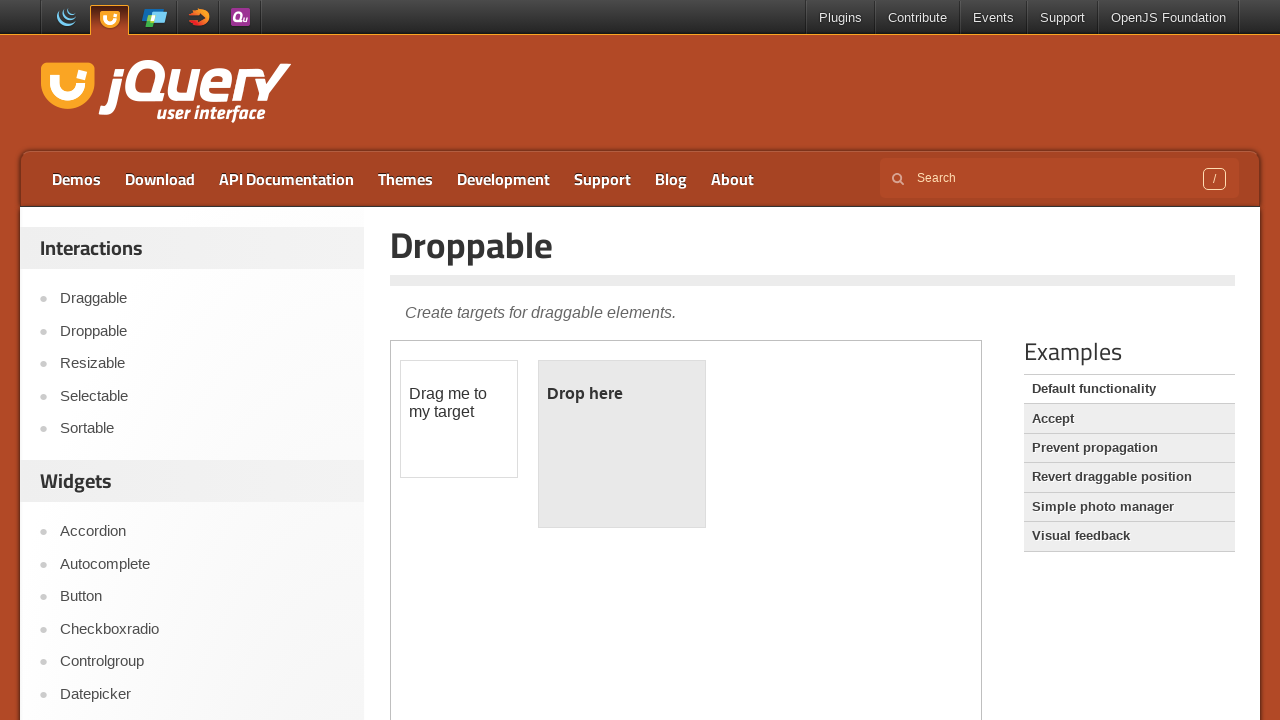

Dragged draggable element to droppable target location at (622, 444)
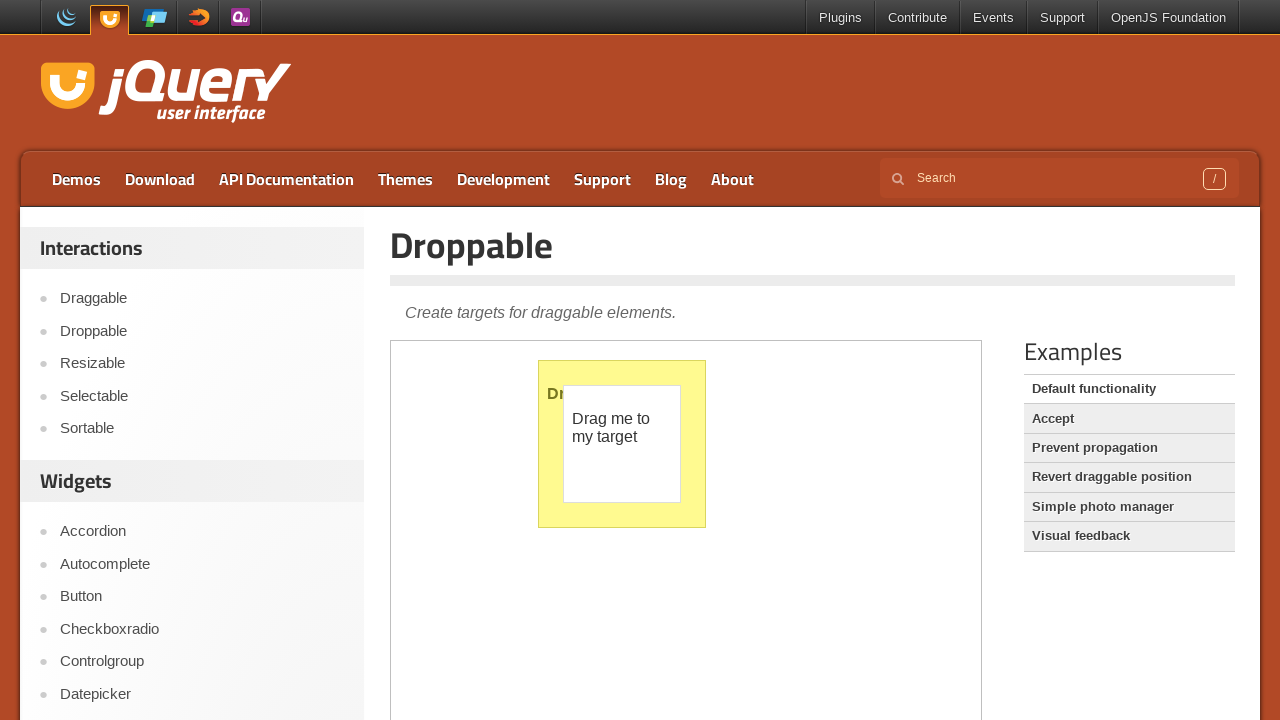

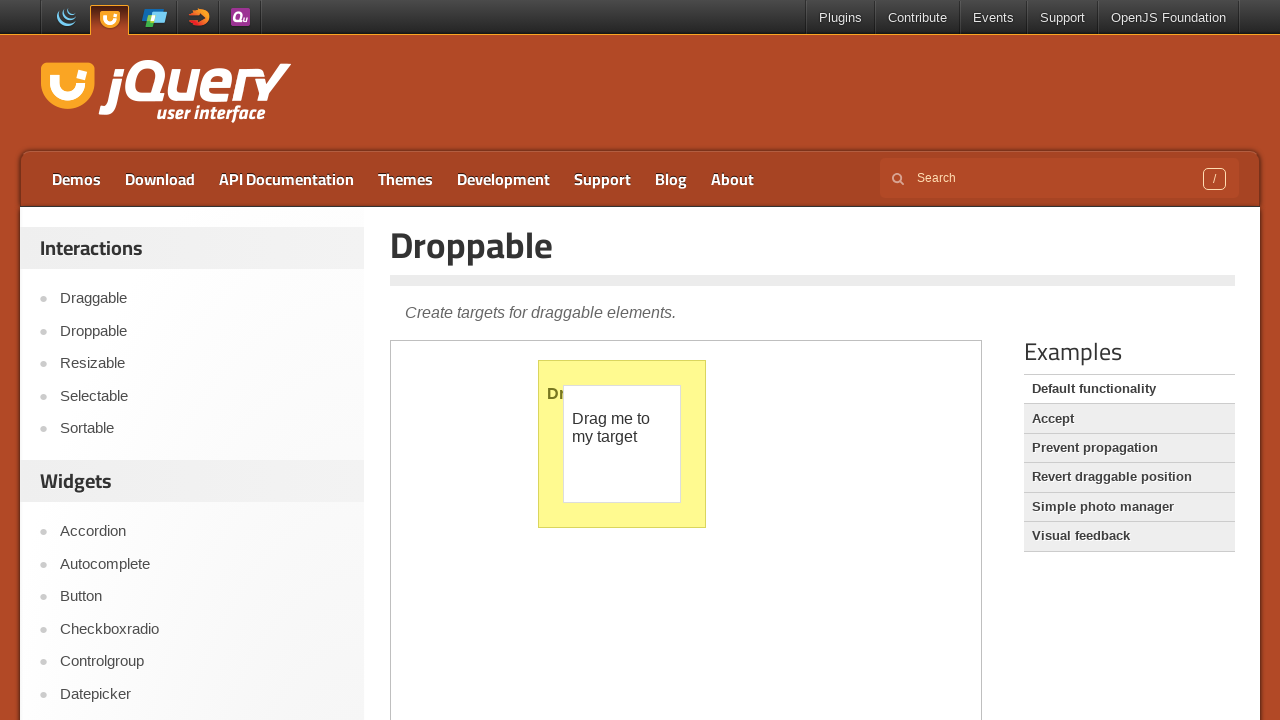